Navigates to the List Group documentation page and verifies the h1 heading is present

Starting URL: https://flowbite-svelte.com/docs/components/list-group

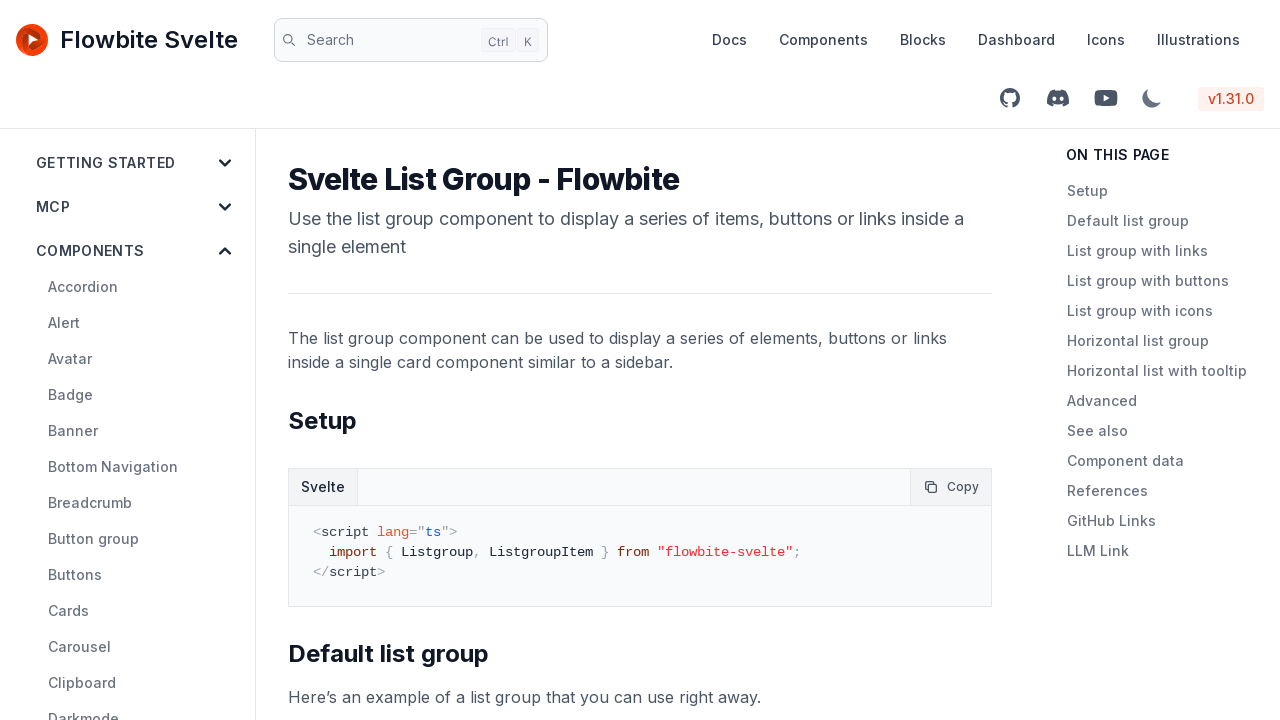

Navigated to List Group documentation page
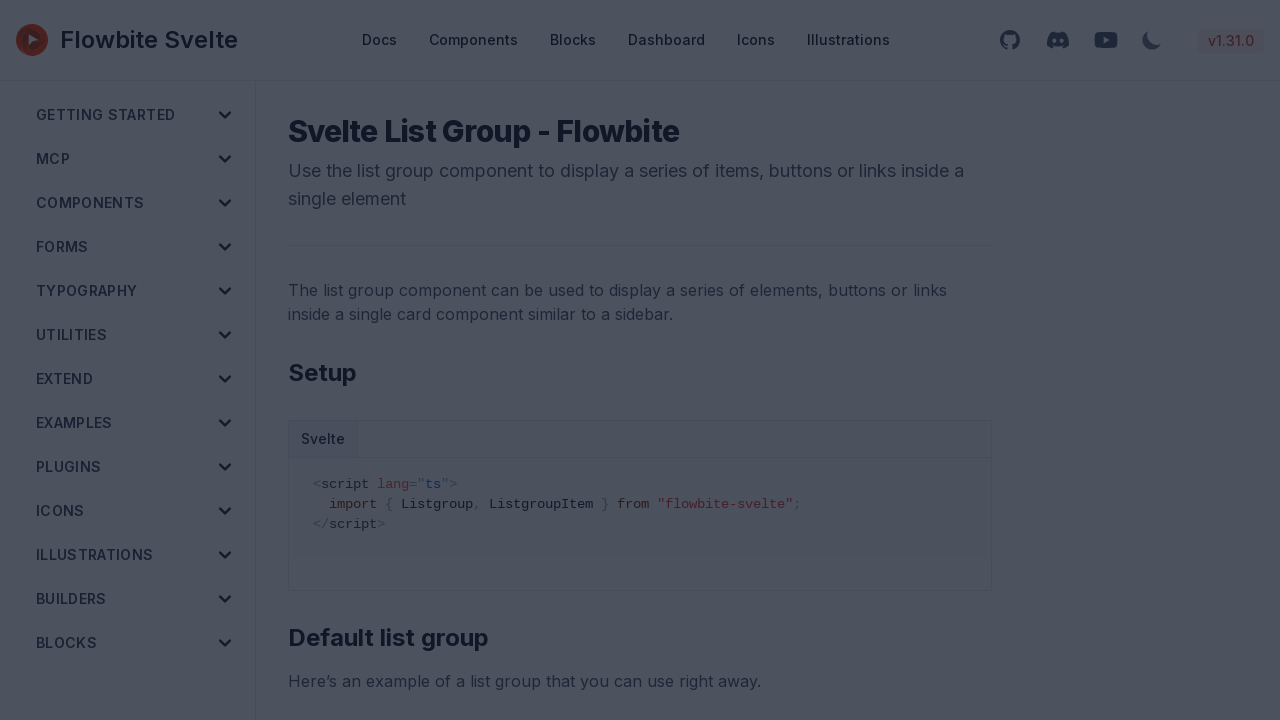

Waited for h1 heading to be present on the page
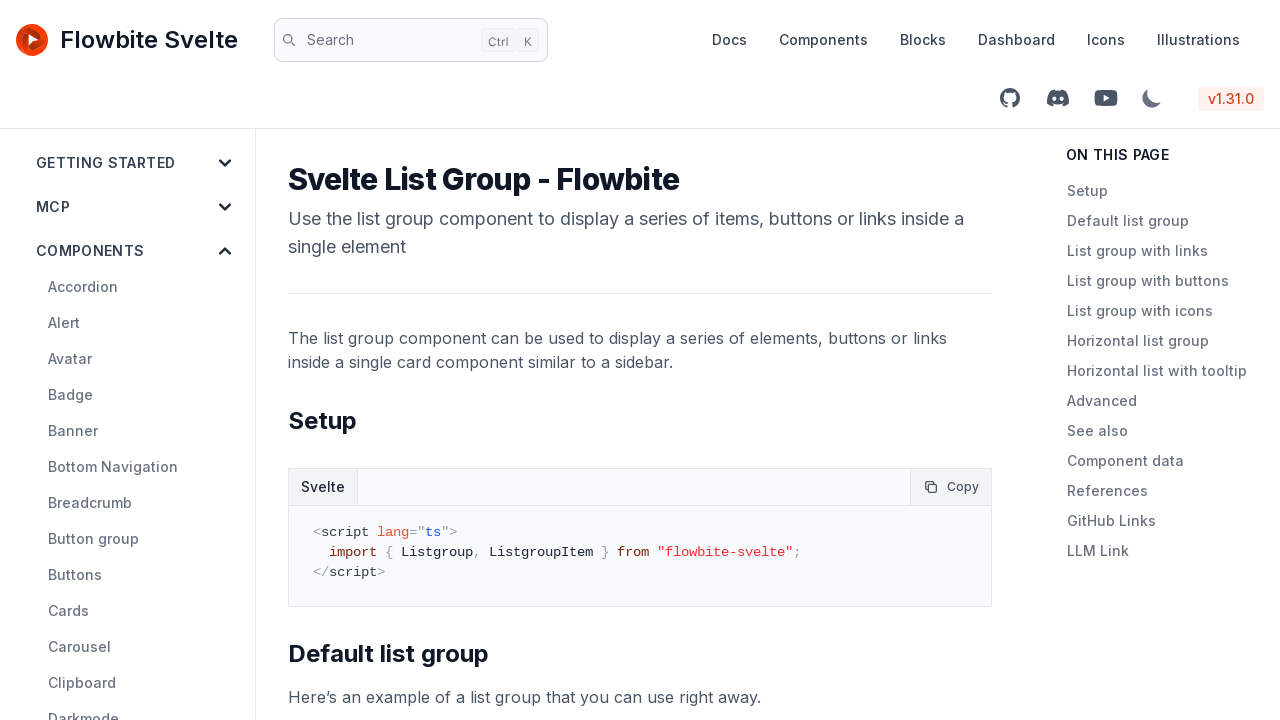

Verified h1 heading is present on the List Group page
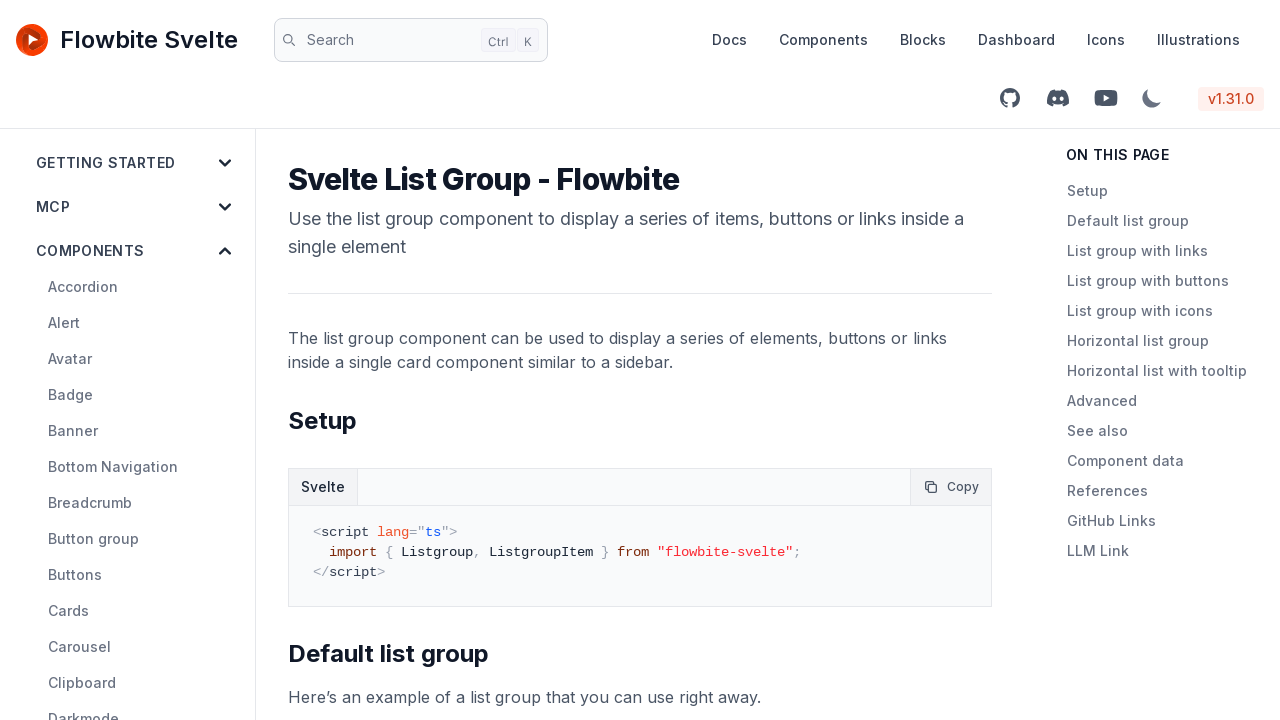

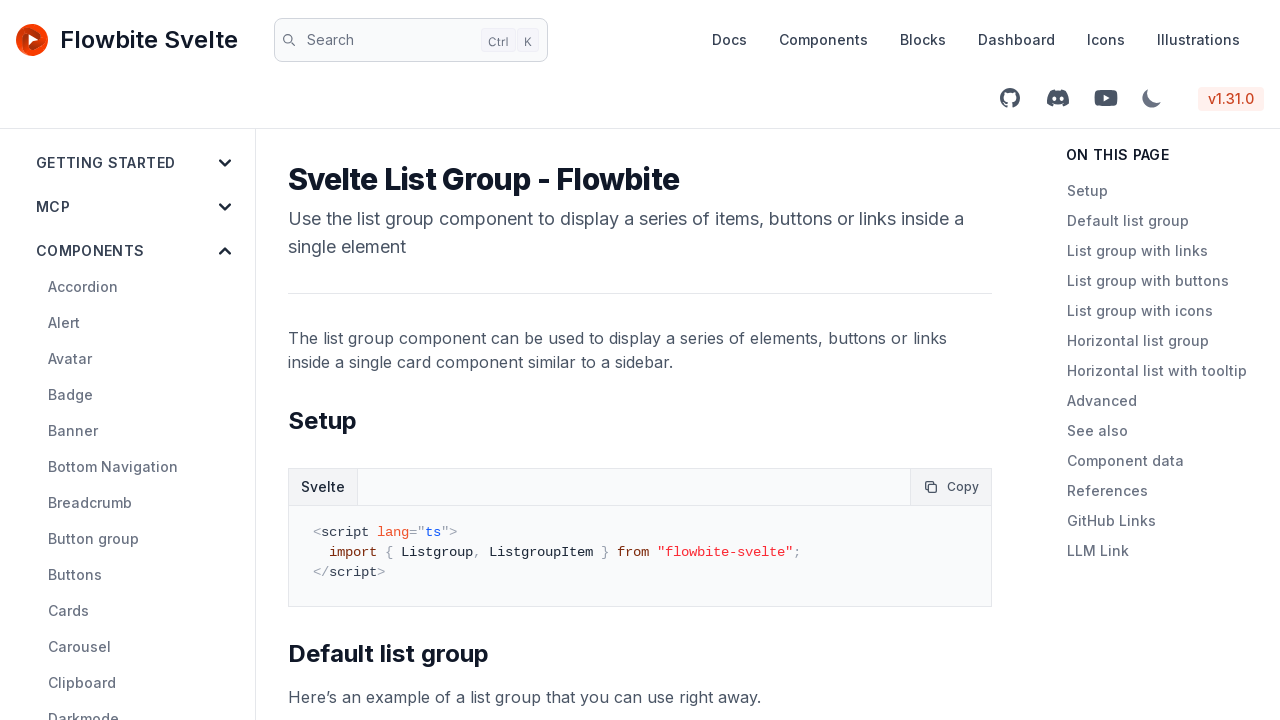